Navigates to YouTube homepage and verifies that the page title contains "youtube" (case-insensitive)

Starting URL: https://www.youtube.com

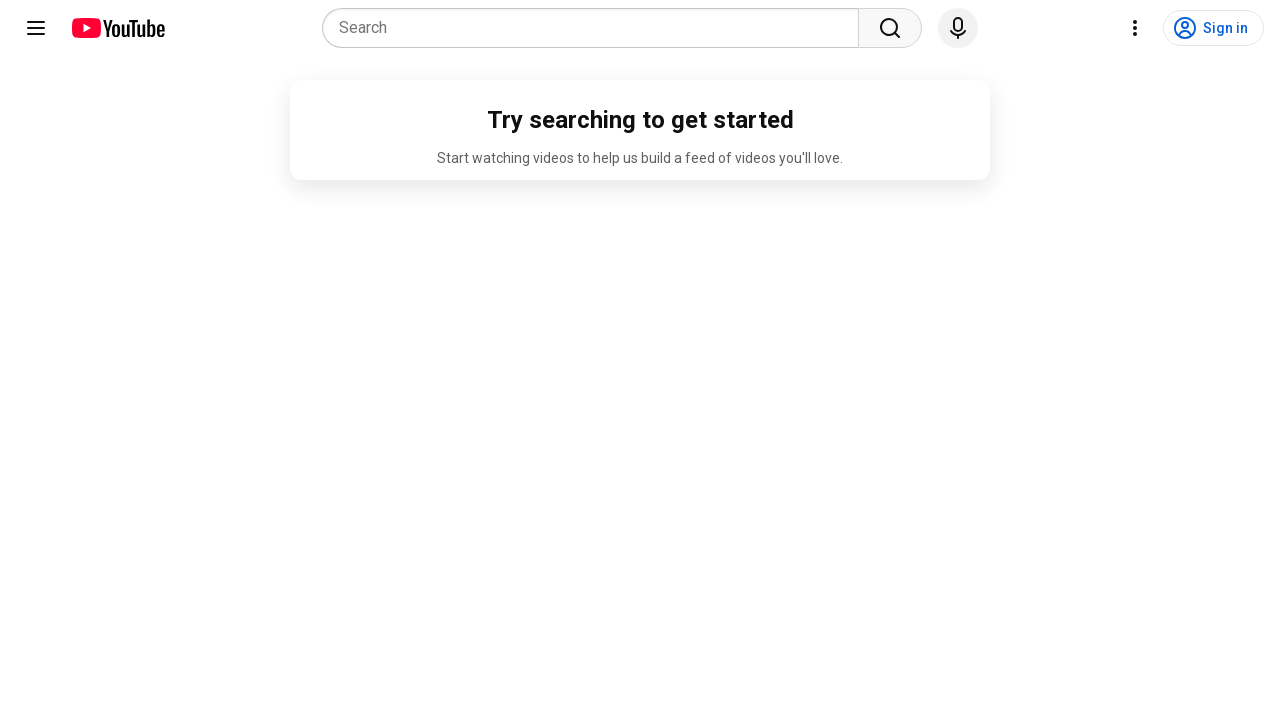

Navigated to YouTube homepage
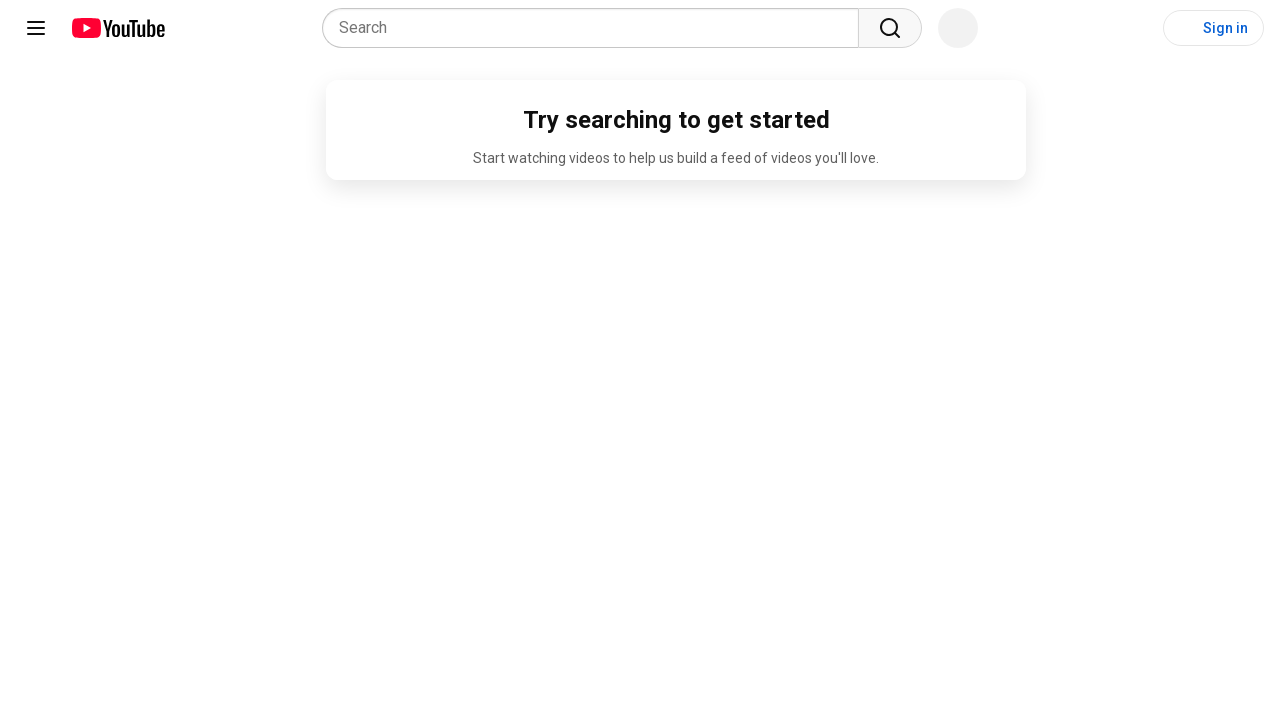

Retrieved page title
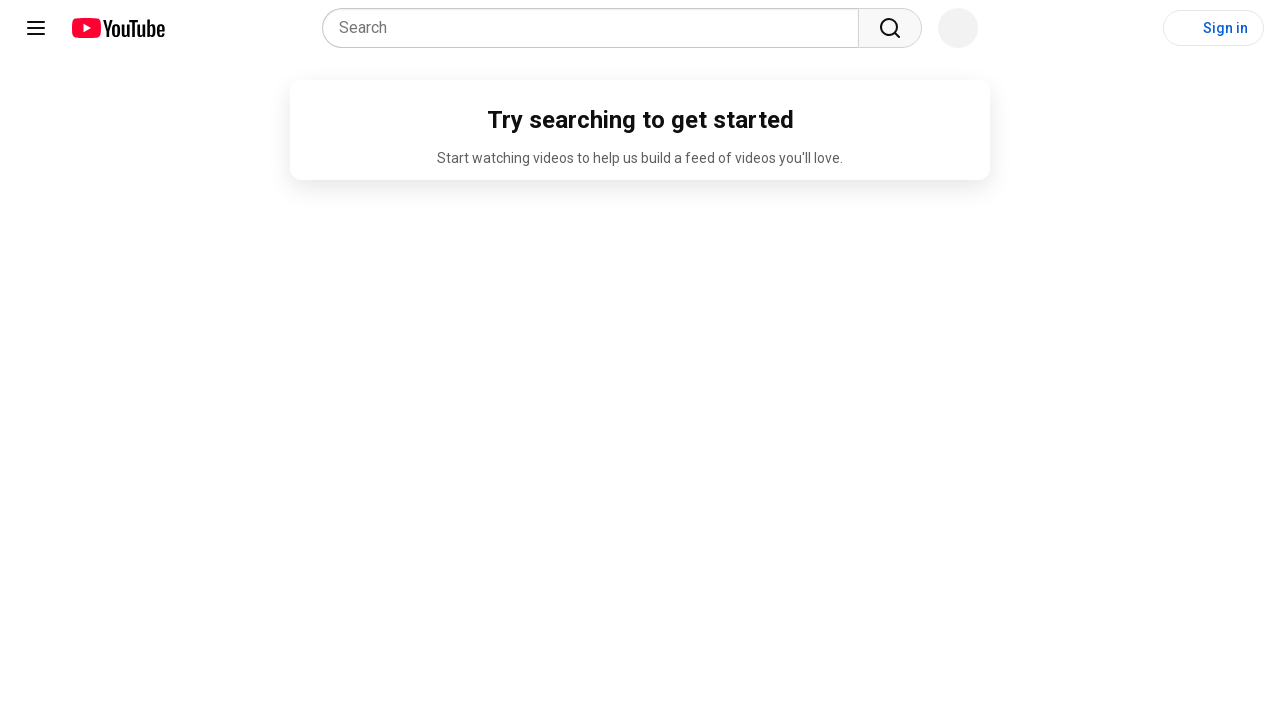

Page title verification passed - title contains 'youtube'
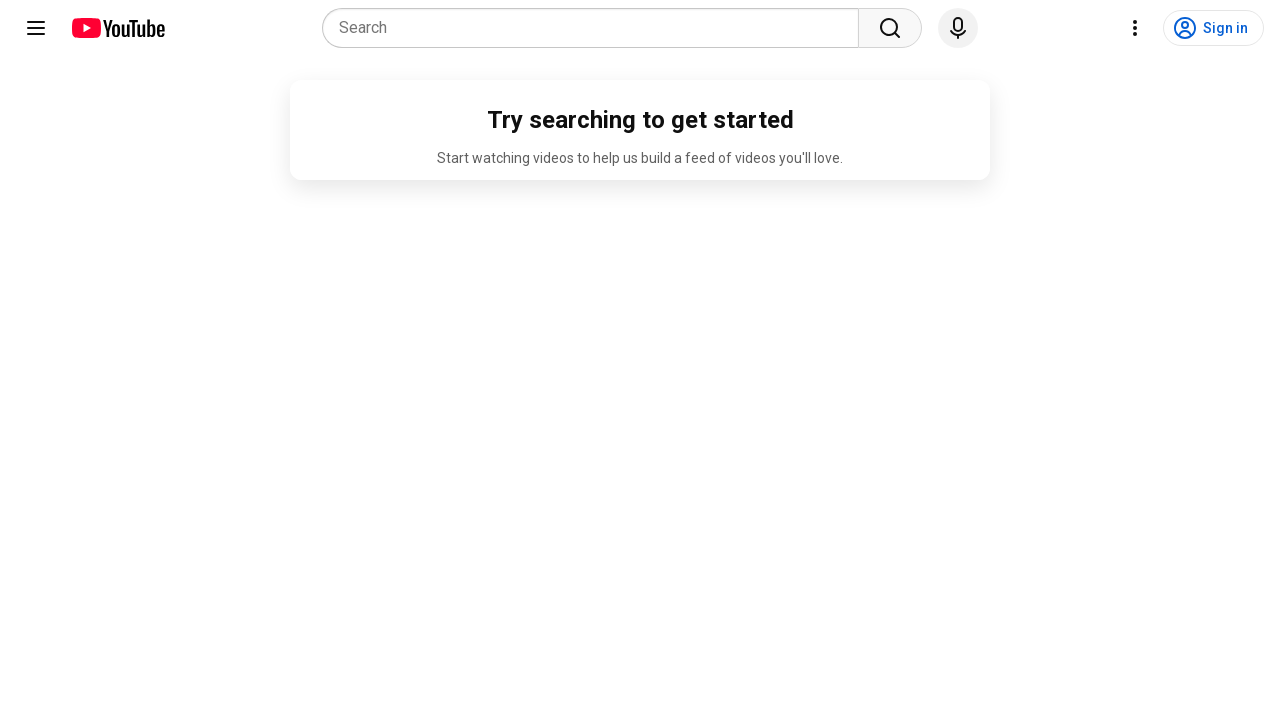

Test completed
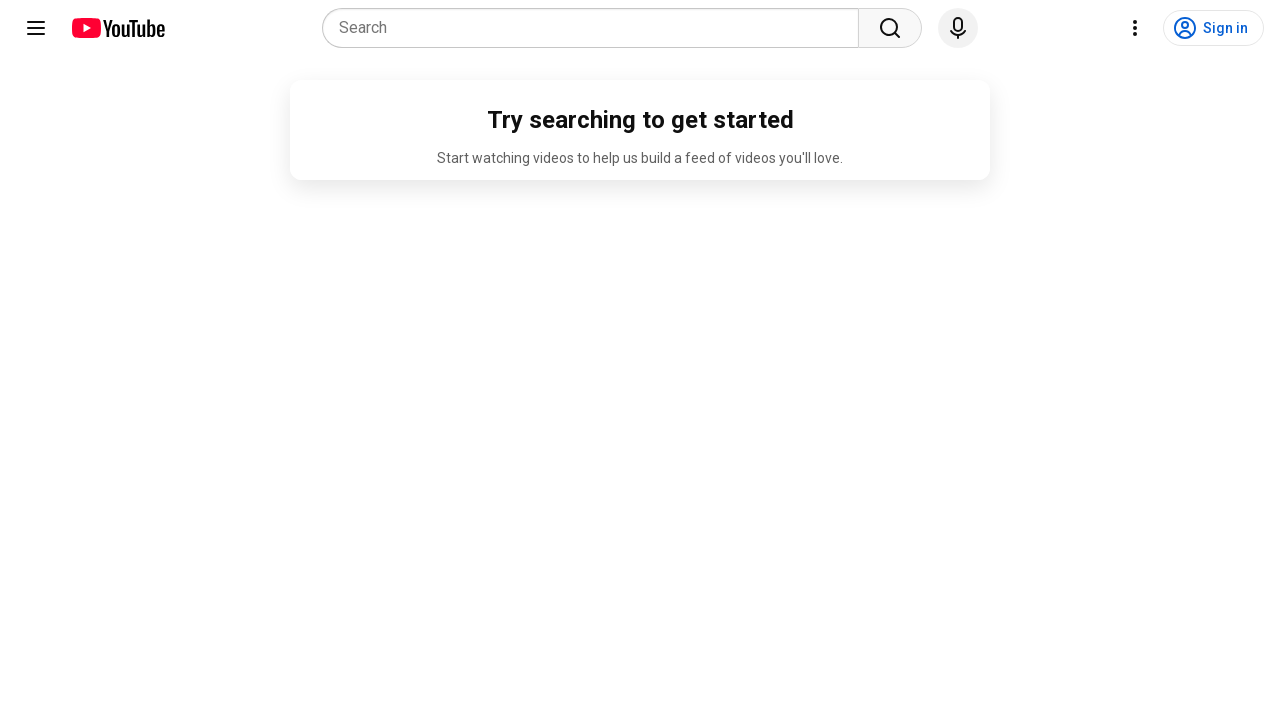

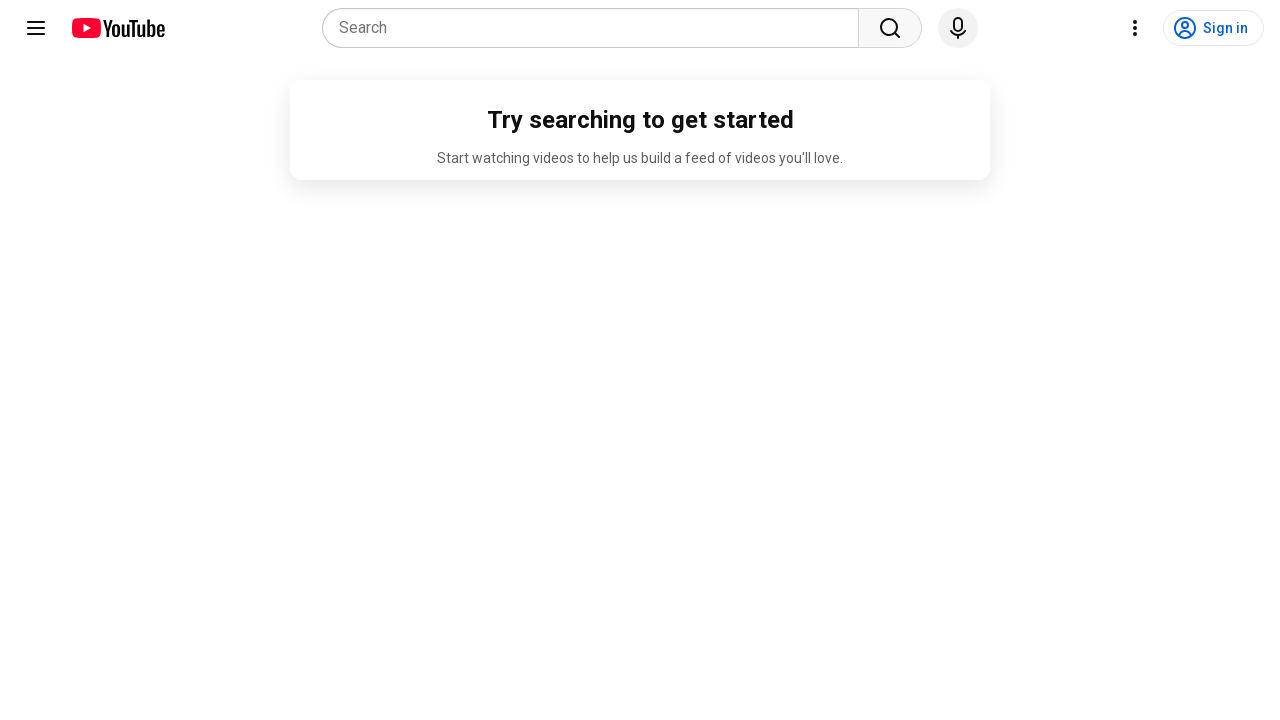